Navigates to Hacker News and clicks on one of the navigation links (New, Past, etc.) to verify link functionality

Starting URL: https://news.ycombinator.com/

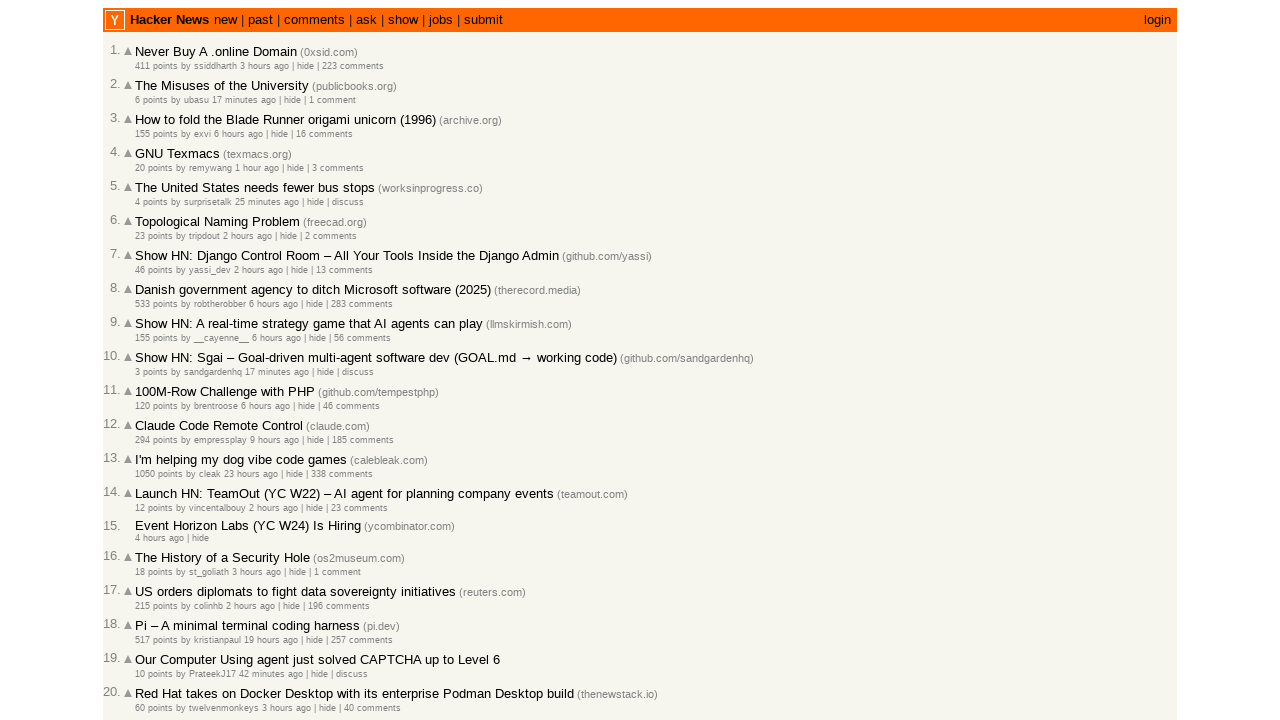

Waited for page header to load on Hacker News
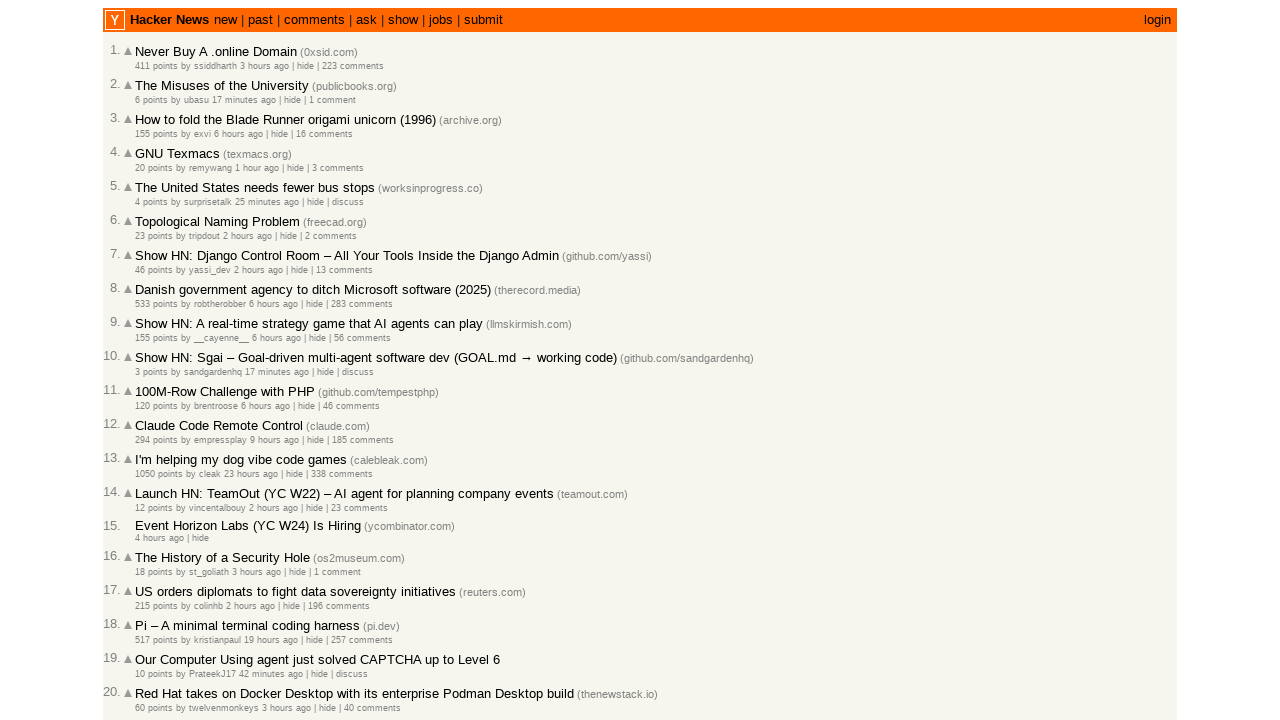

Clicked on 'New' navigation link at (225, 20) on a[href='newest']
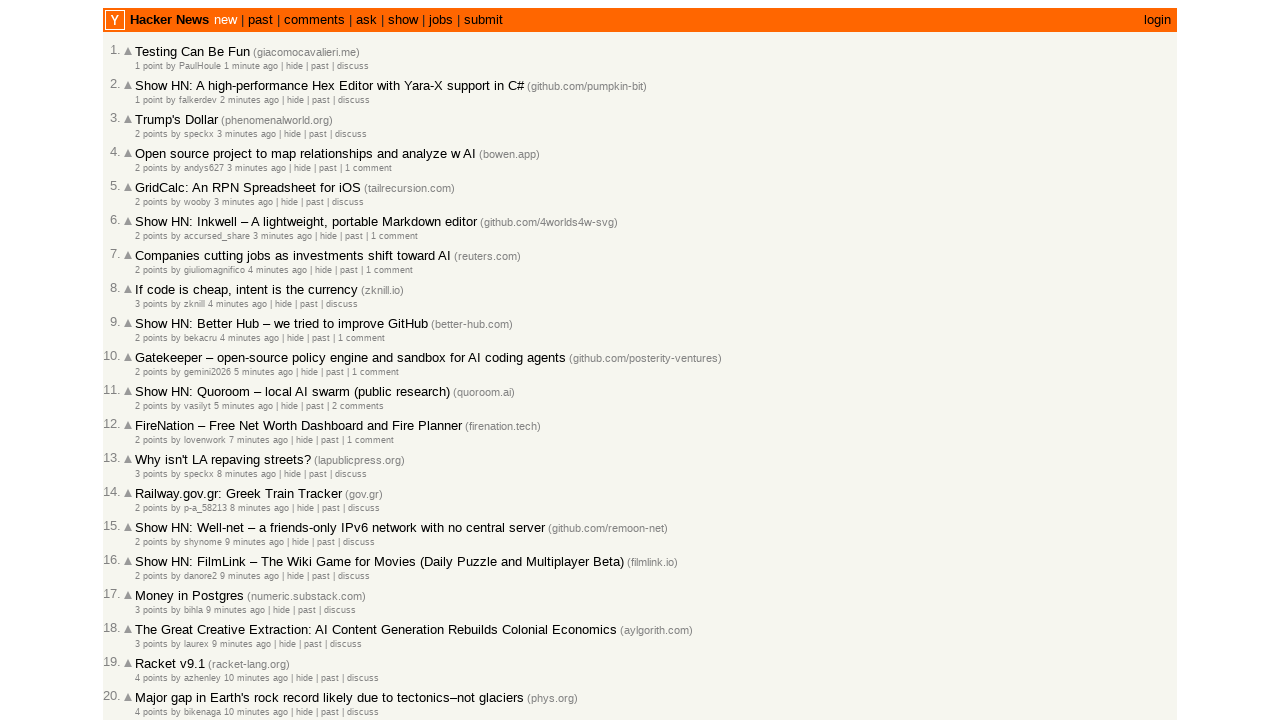

Waited for stories to load on the New page
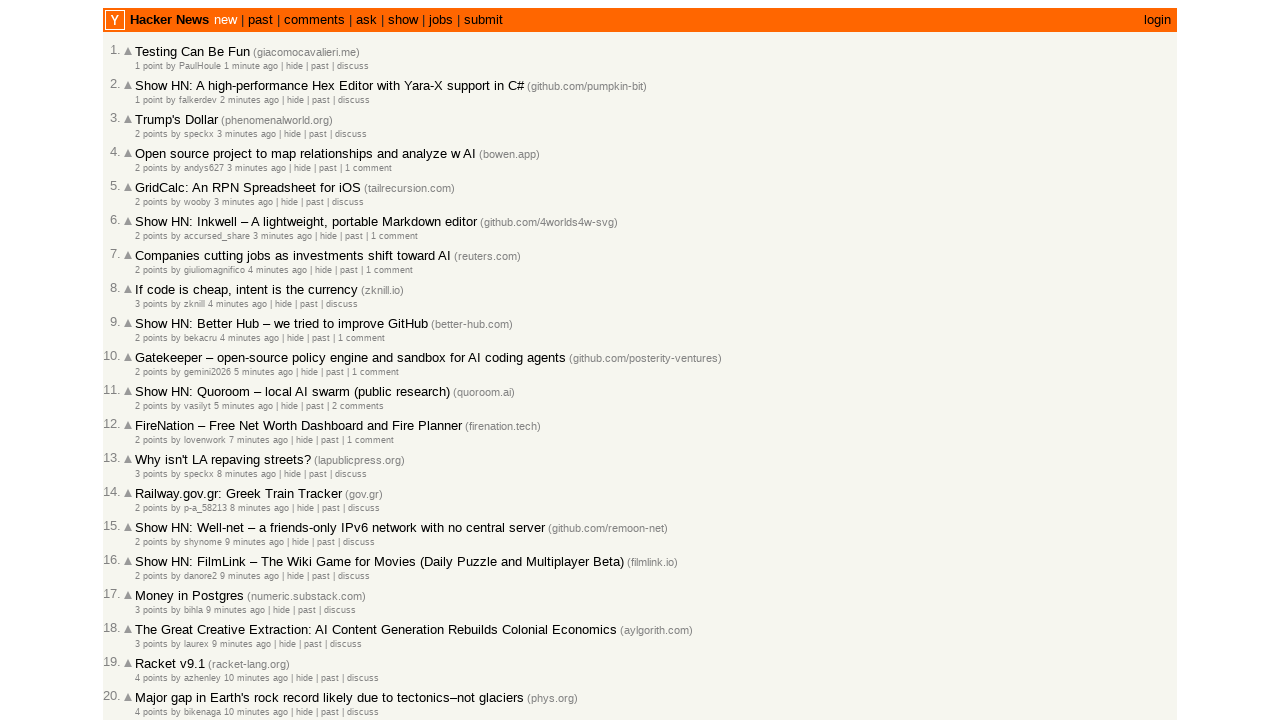

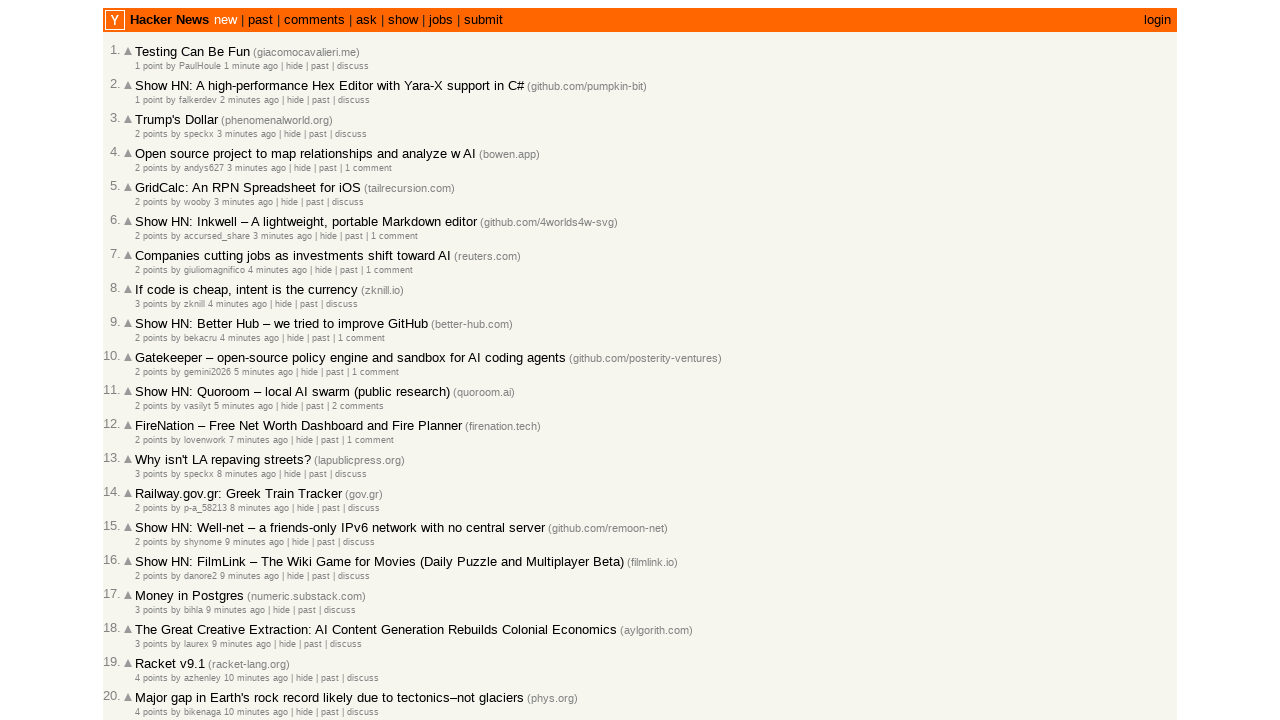